Tests iframe navigation on Oracle Java documentation by switching between frames and clicking links within them

Starting URL: https://docs.oracle.com/javase/8/docs/api/

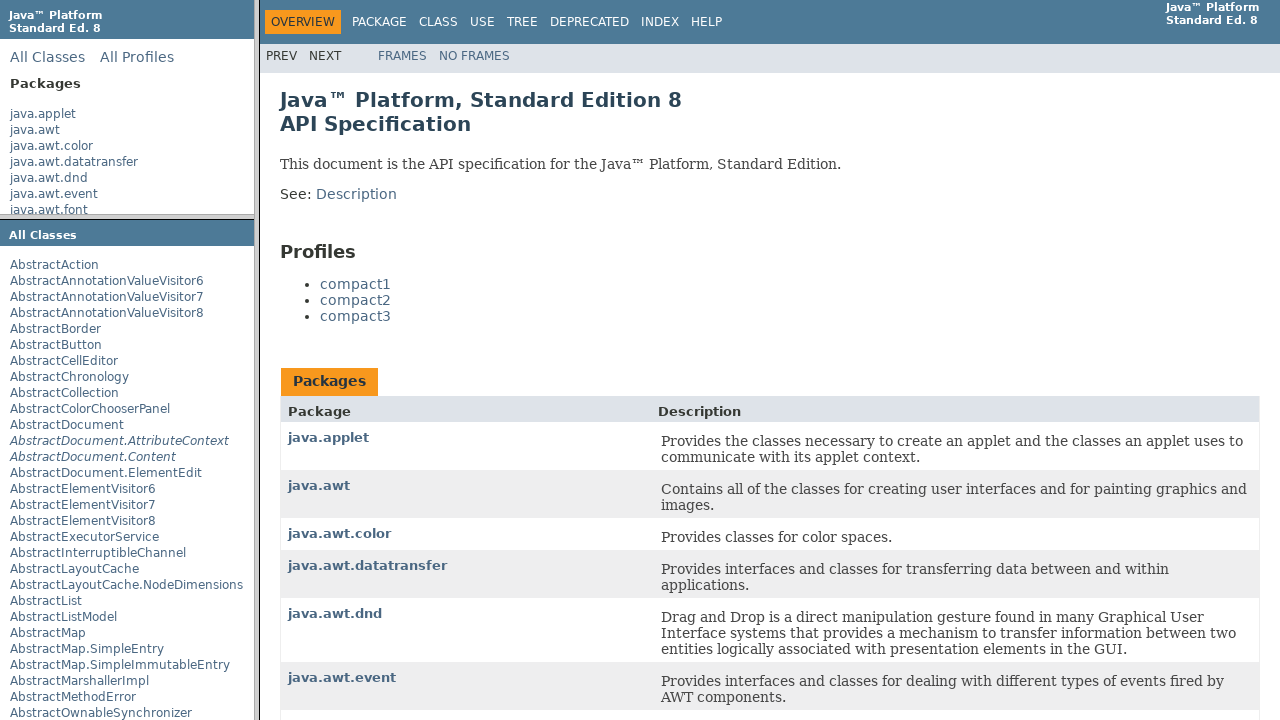

Located packageListFrame iframe
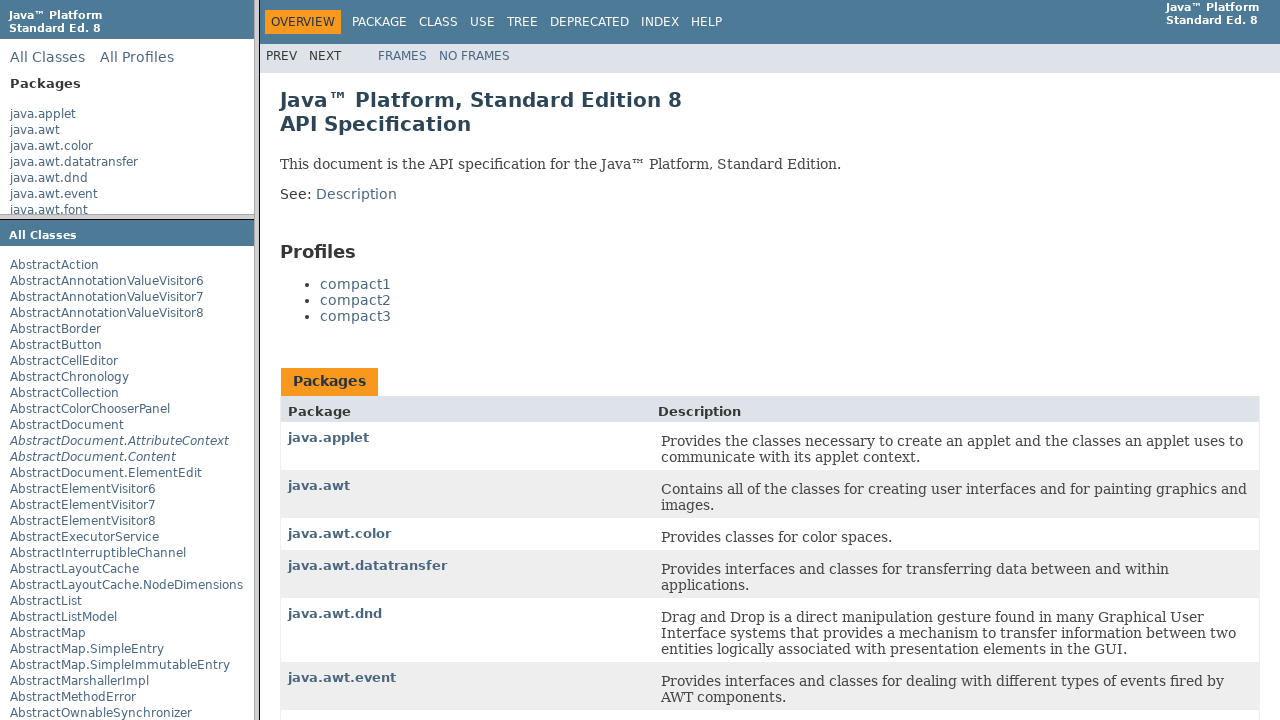

Clicked java.awt link in package list frame at (35, 130) on text=java.awt
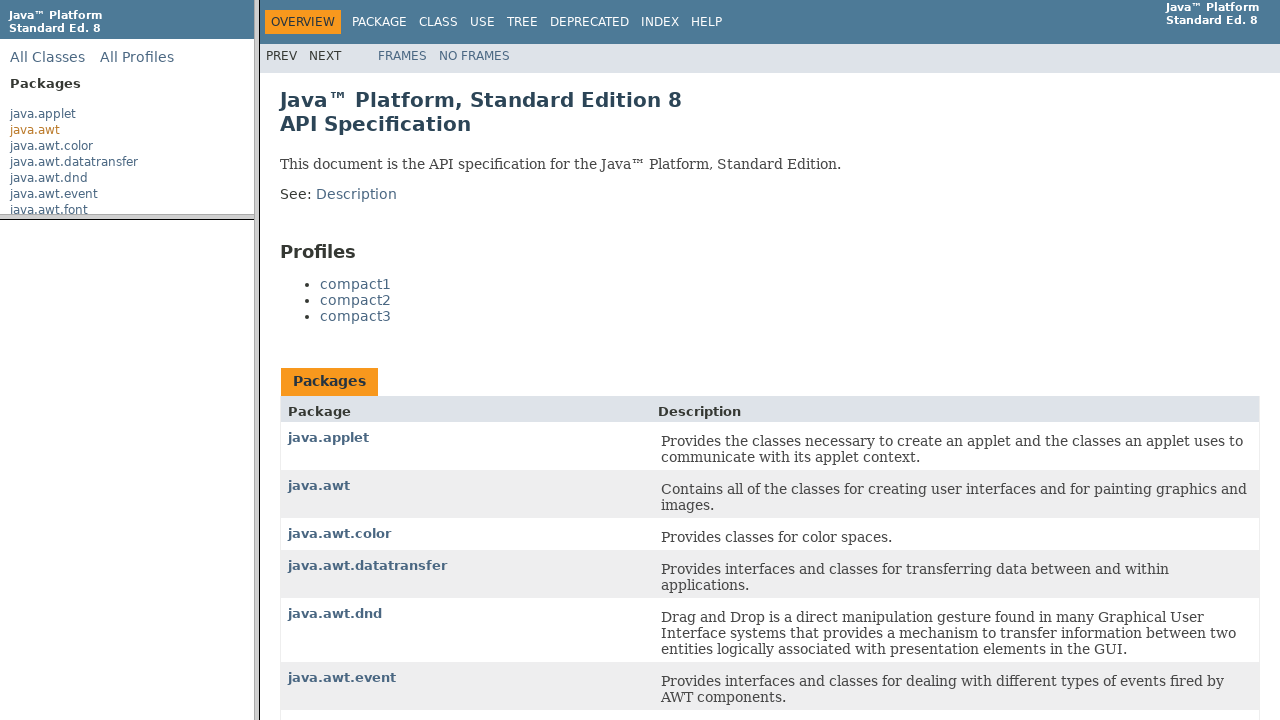

Located packageFrame iframe
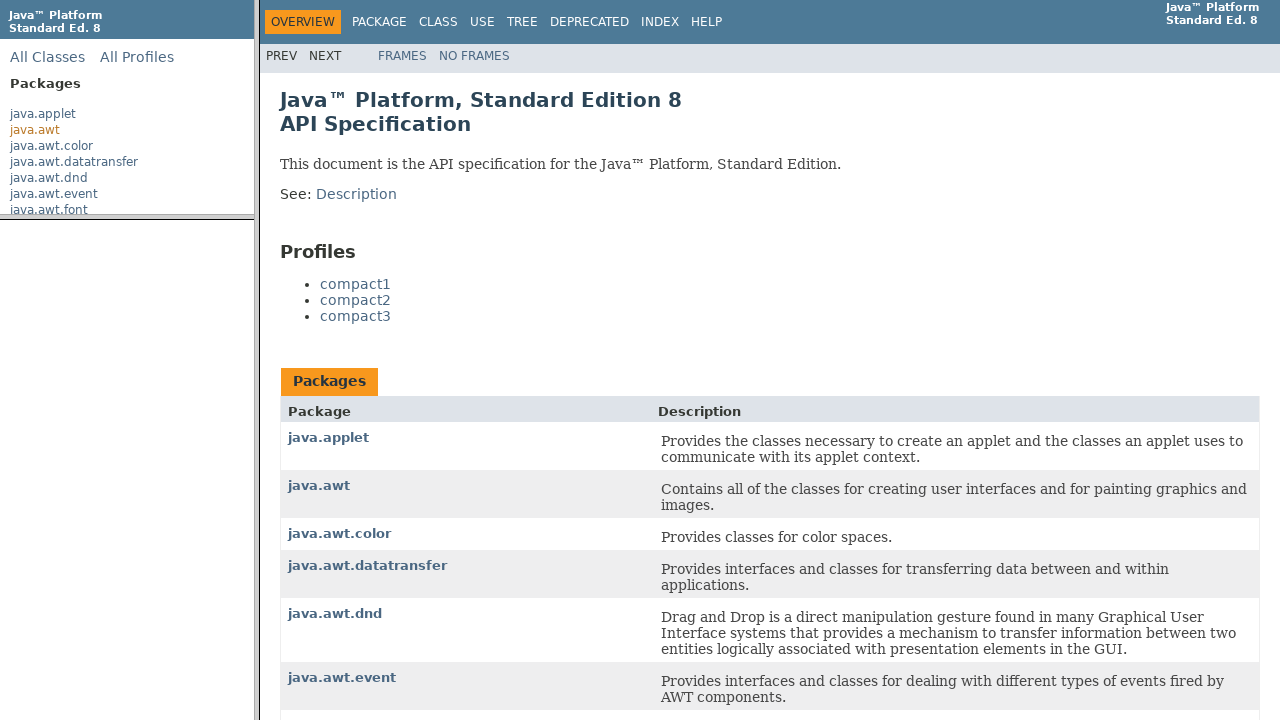

Clicked Adjustable link in package frame at (39, 310) on text=Adjustable
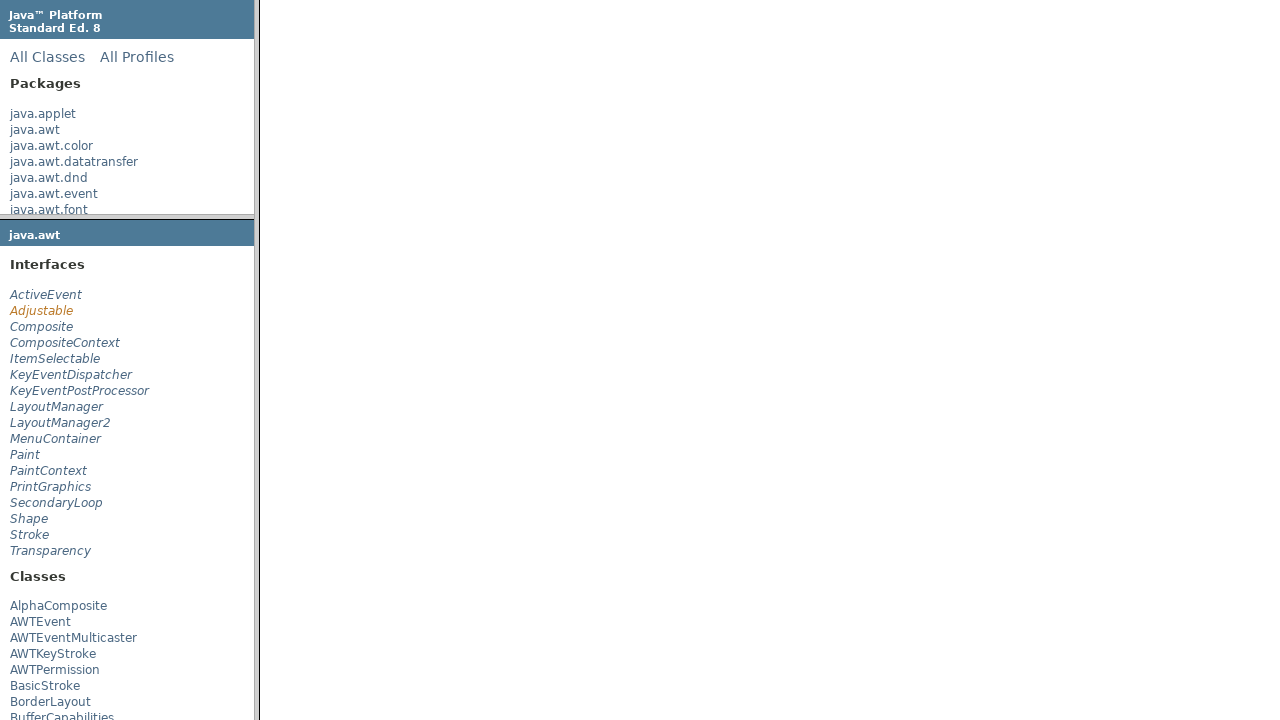

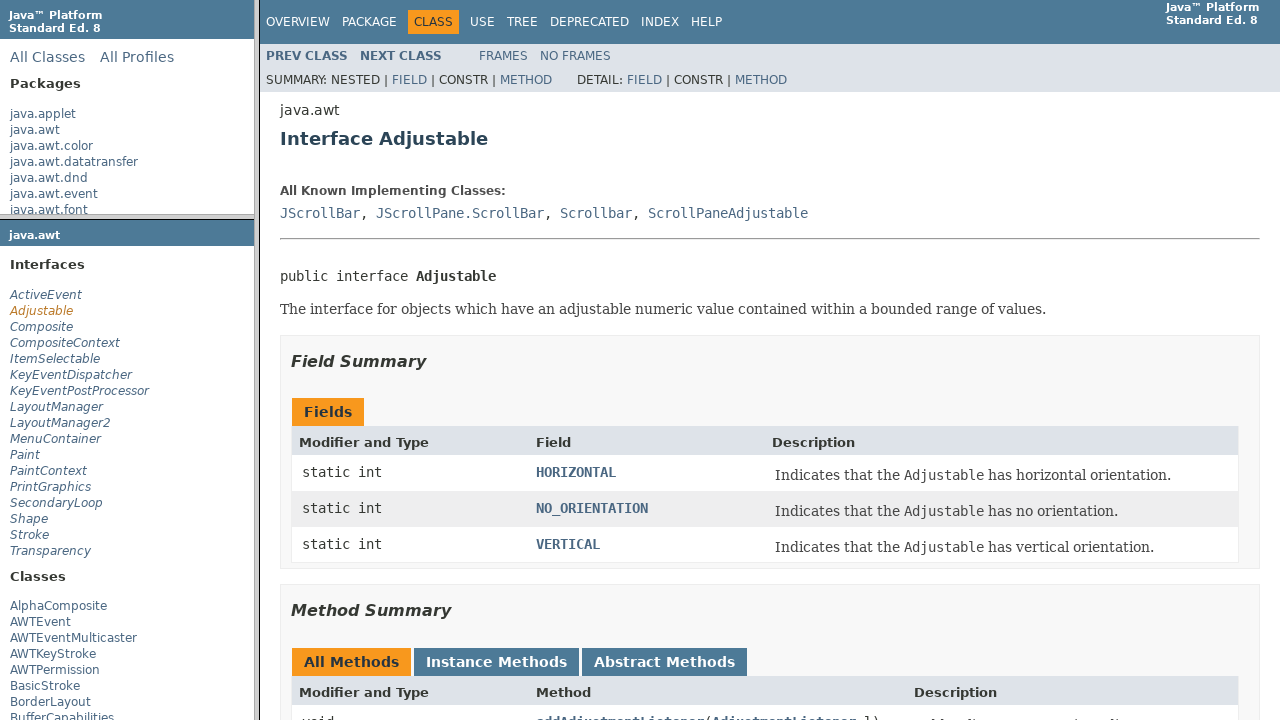